Verifies that the home page is visible and loaded successfully

Starting URL: http://automationexercise.com

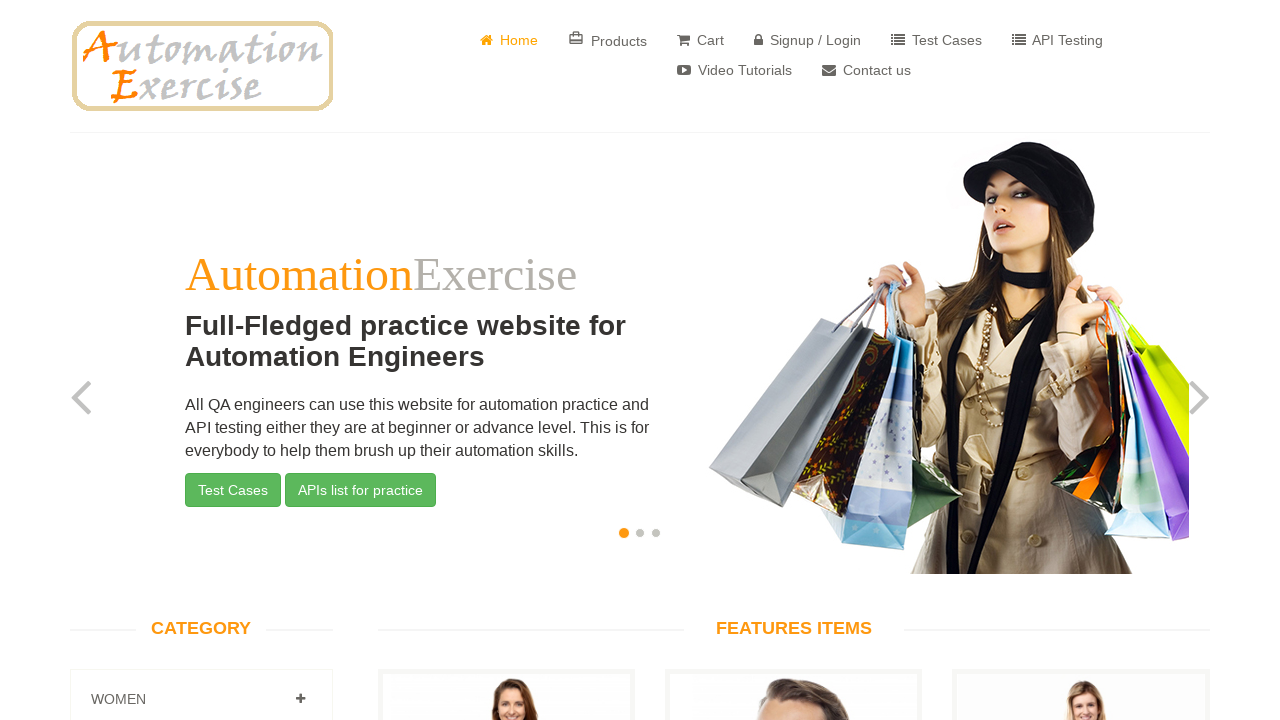

Home page loaded successfully - HTML element is visible
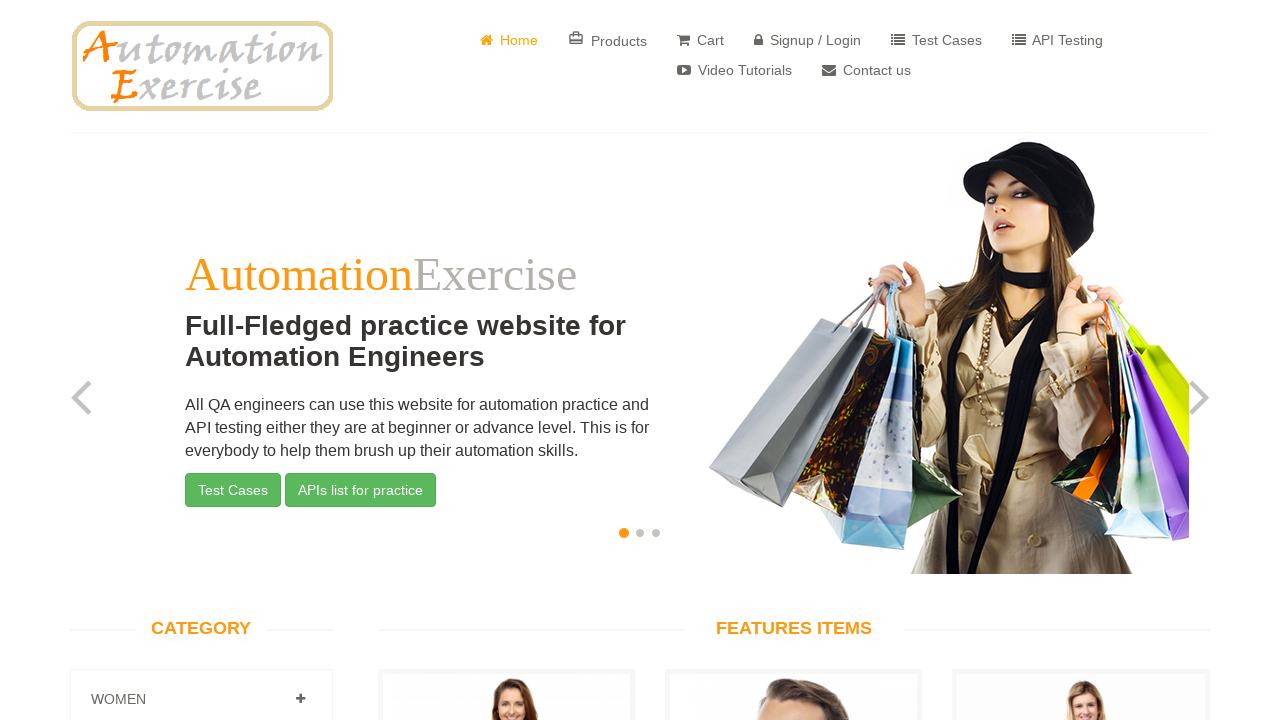

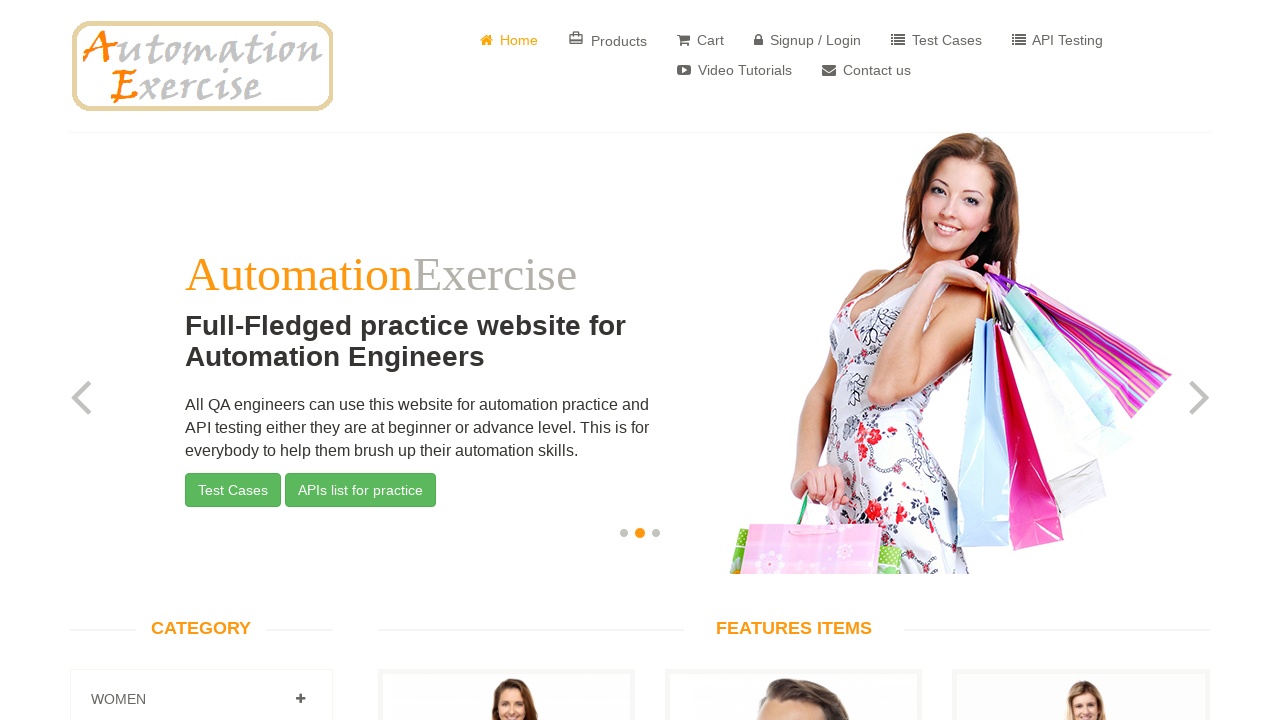